Tests that clicking the Due column header sorts the table data in ascending order by verifying the dollar values are properly ordered

Starting URL: http://the-internet.herokuapp.com/tables

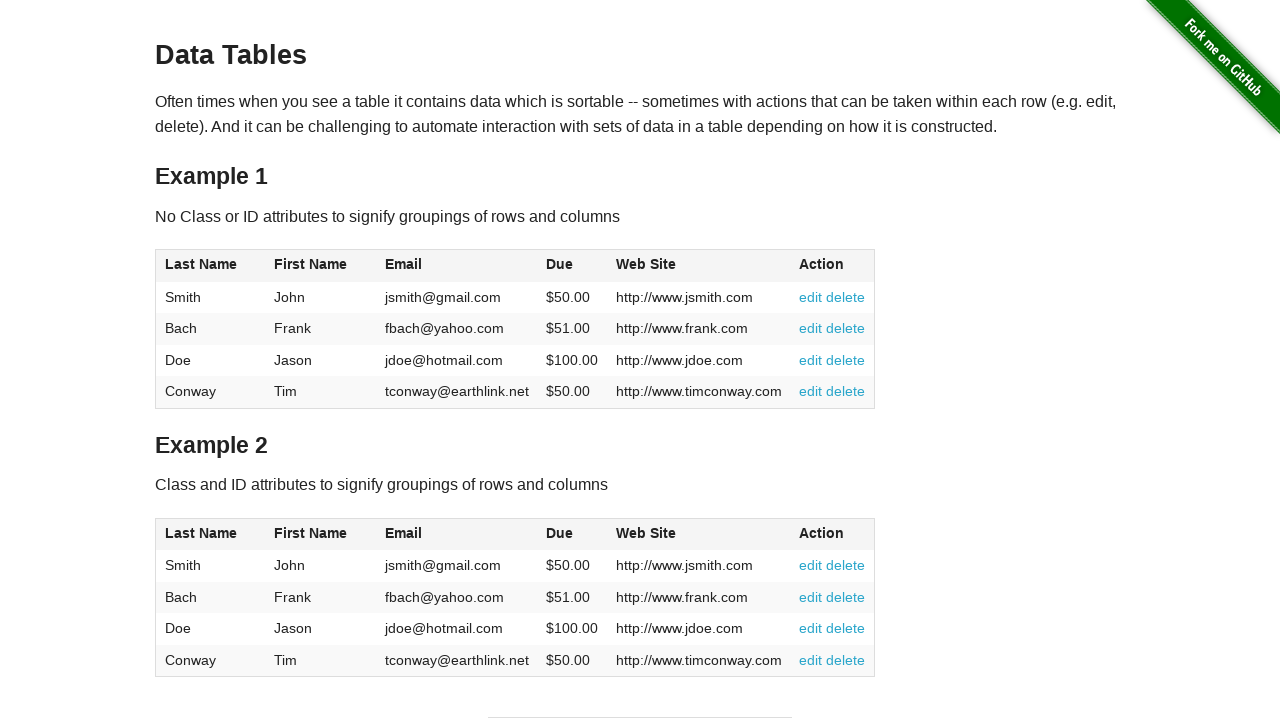

Clicked the Due column header to sort ascending at (572, 266) on #table1 thead tr th:nth-of-type(4)
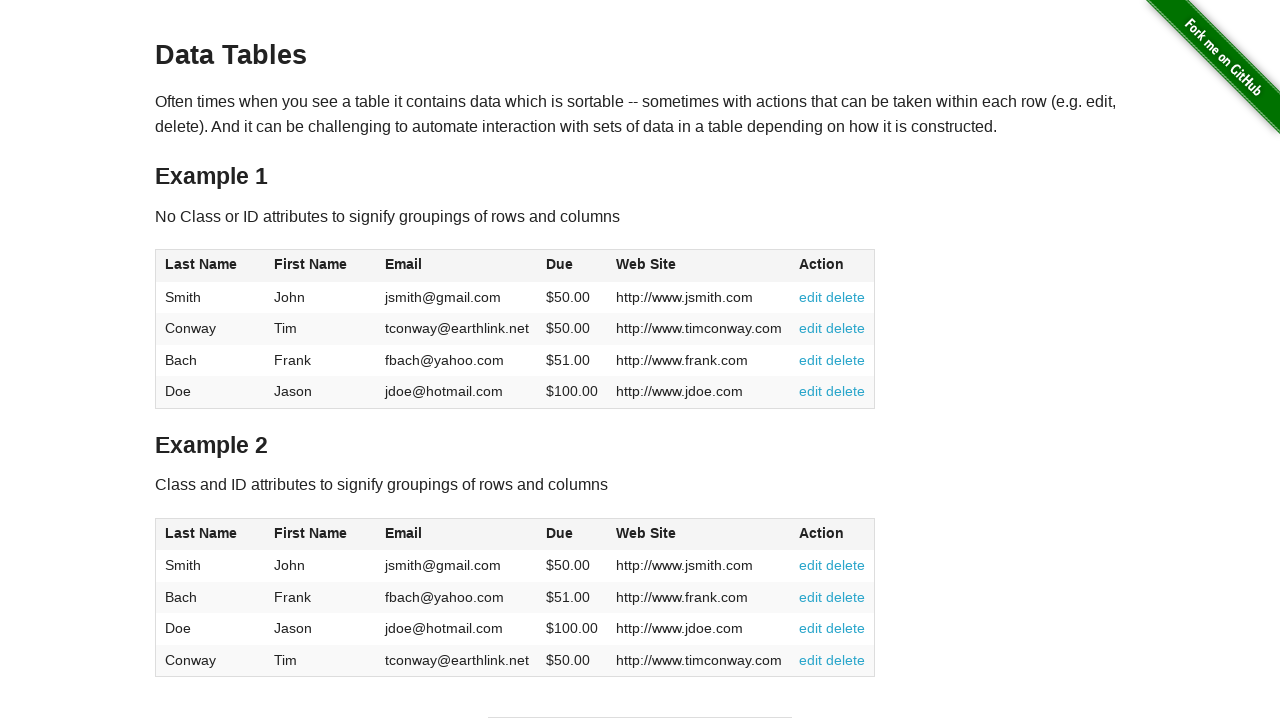

Waited for table to load and verified Due column is present
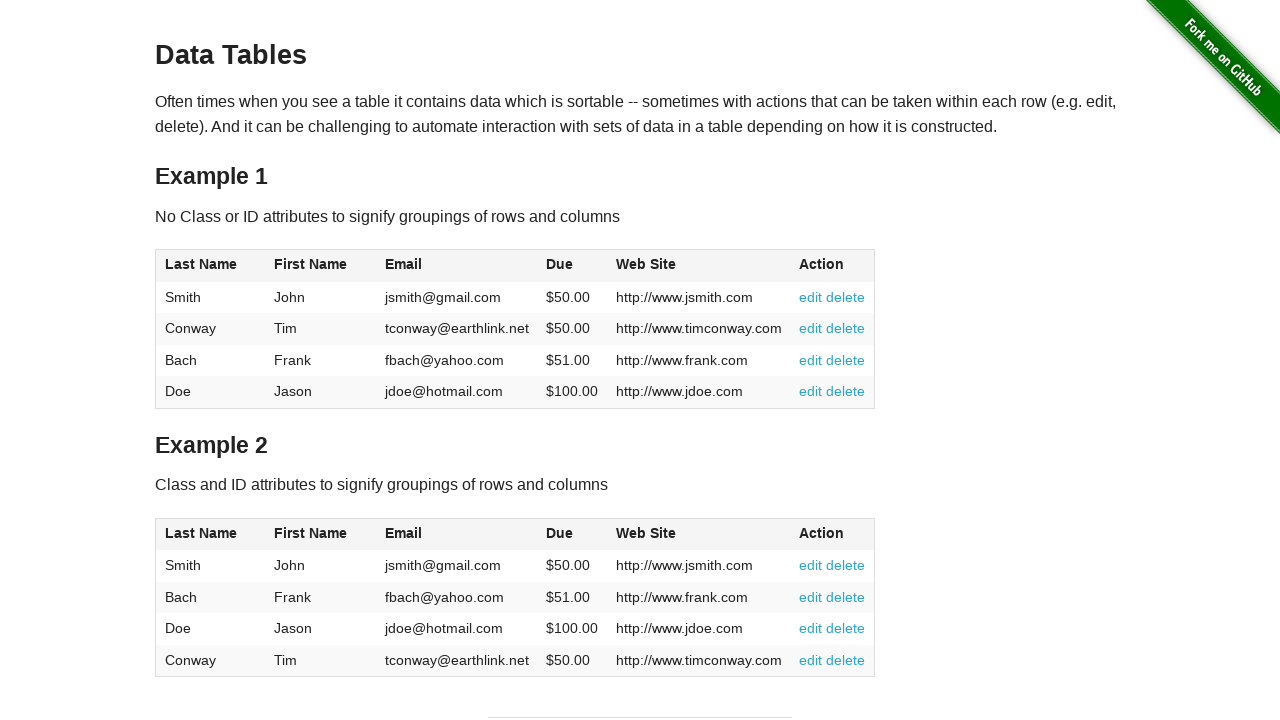

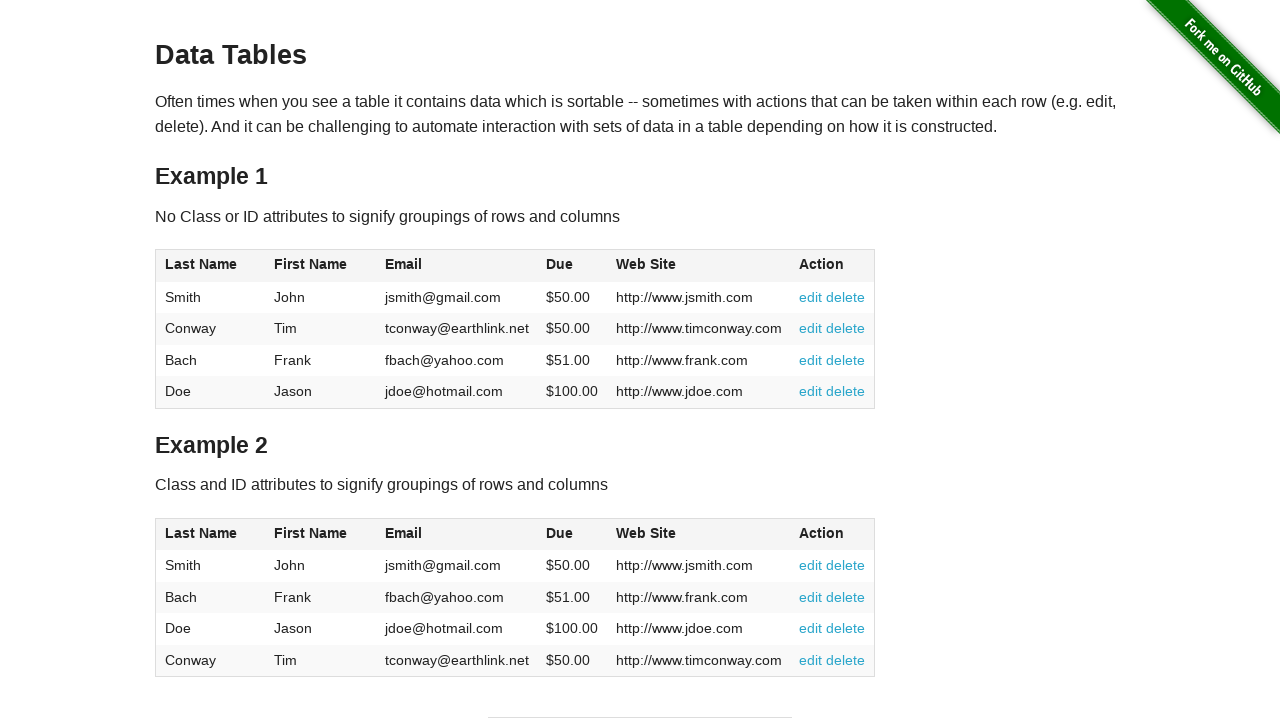